Tests YouTube homepage by finding and clicking elements on the page, specifically looking for a start button and guide icon.

Starting URL: https://www.youtube.com/

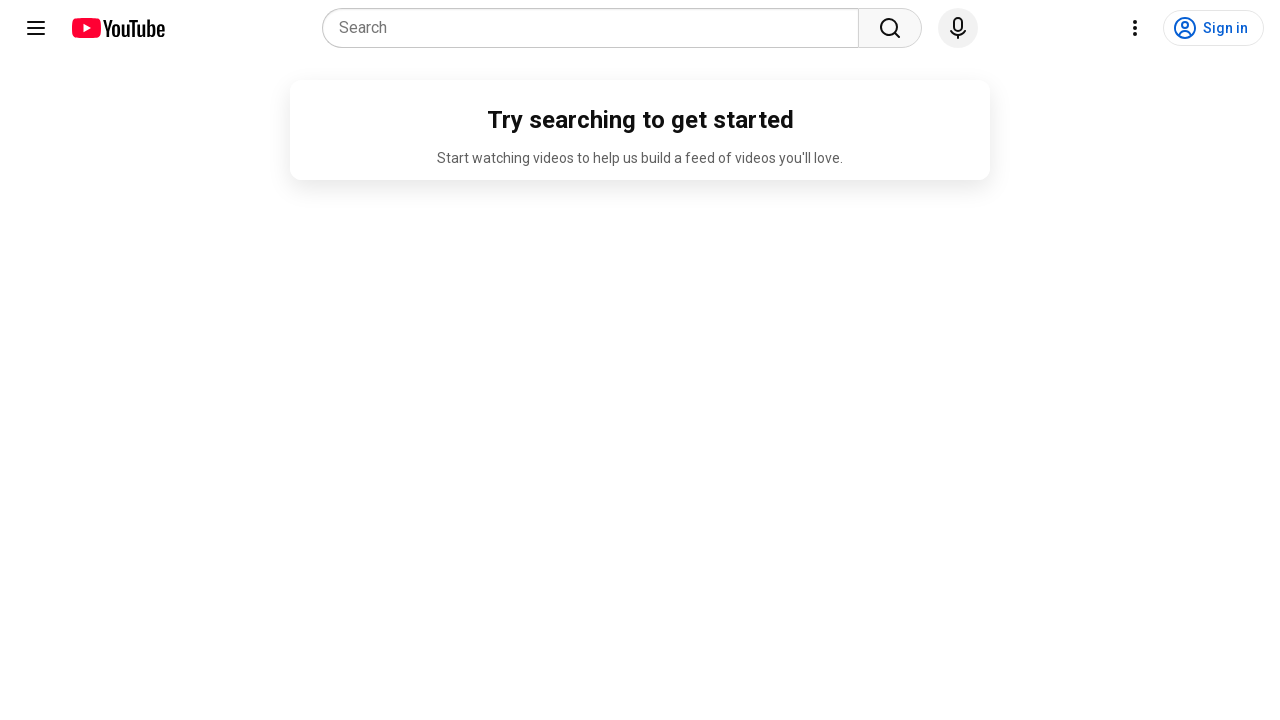

YouTube homepage loaded (domcontentloaded state)
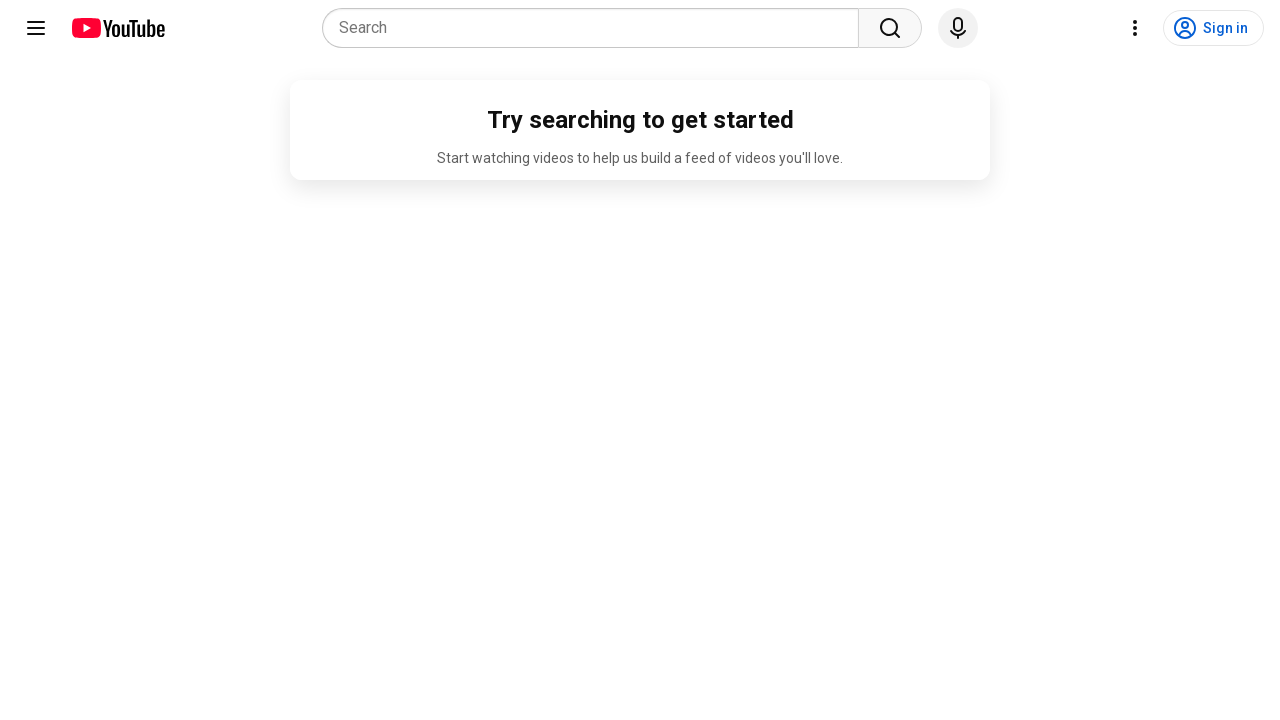

Clicked start button at (100, 28) on #start
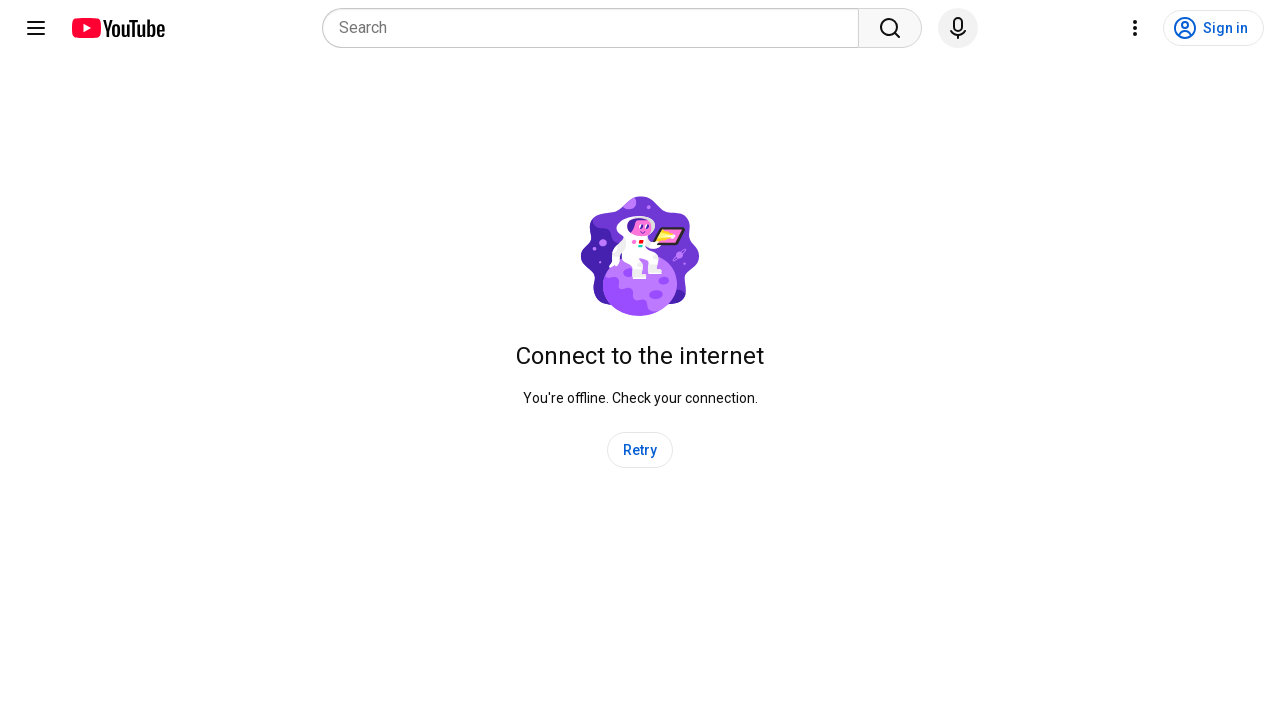

Guide icon appeared on the page
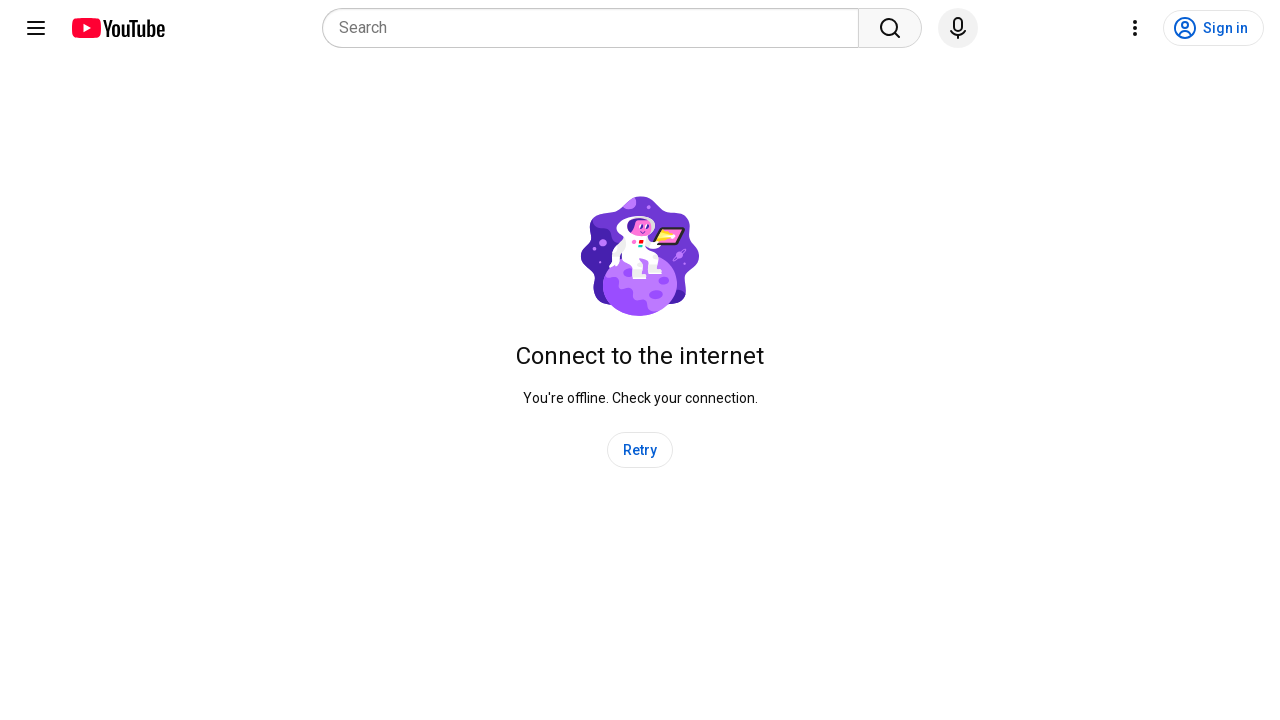

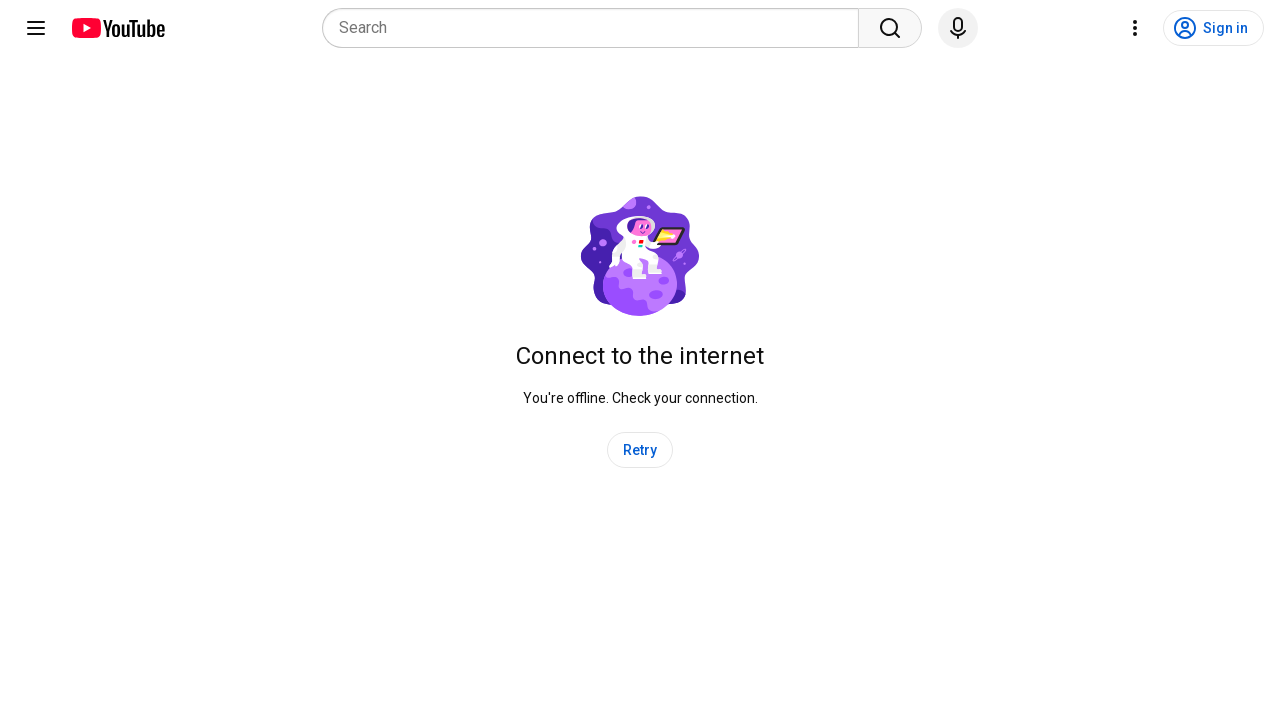